Tests checkbox and radio button functionality on a practice automation page by selecting a specific checkbox (option2) and clicking a radio button, then verifying they are selected.

Starting URL: https://rahulshettyacademy.com/AutomationPractice

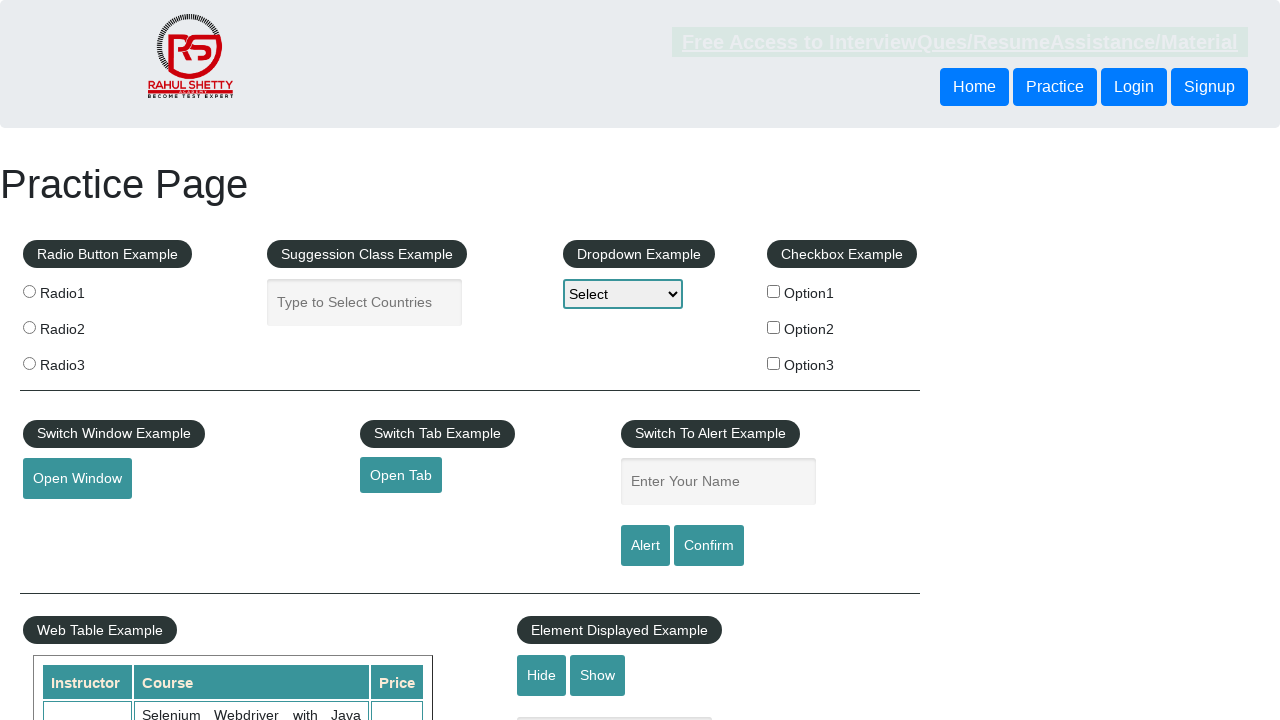

Clicked checkbox with value 'option2' at (774, 327) on xpath=//body/div[@class='block large-row-spacer']/div[4]/fieldset/label/input[@v
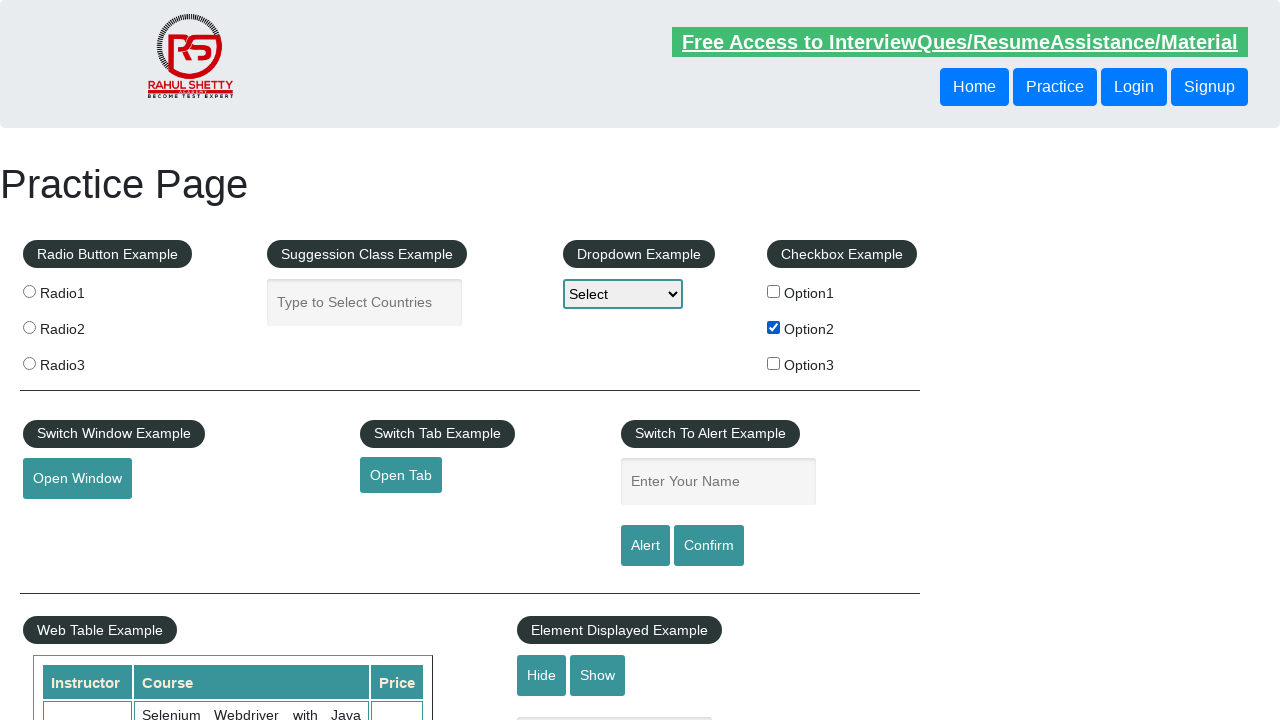

Verified checkbox is selected
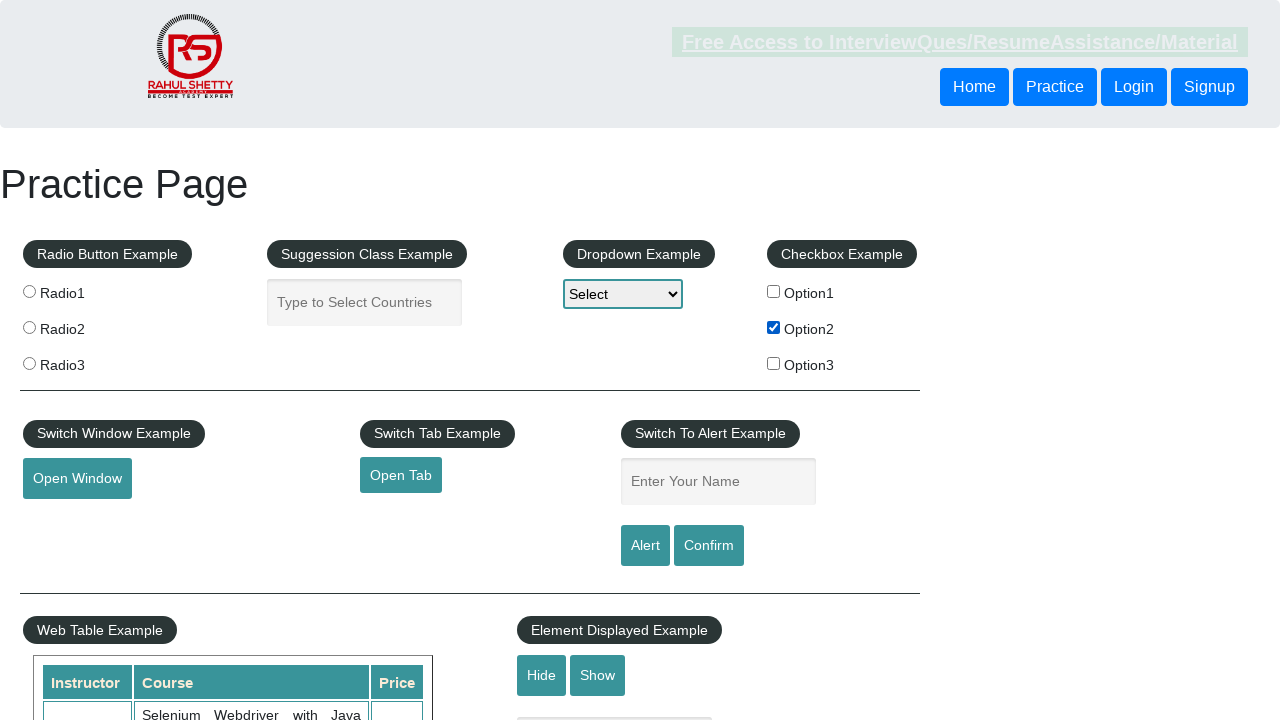

Clicked the third radio button (index 2) at (29, 363) on xpath=//body/div[@class='block large-row-spacer']/div[1]/fieldset/label/input >>
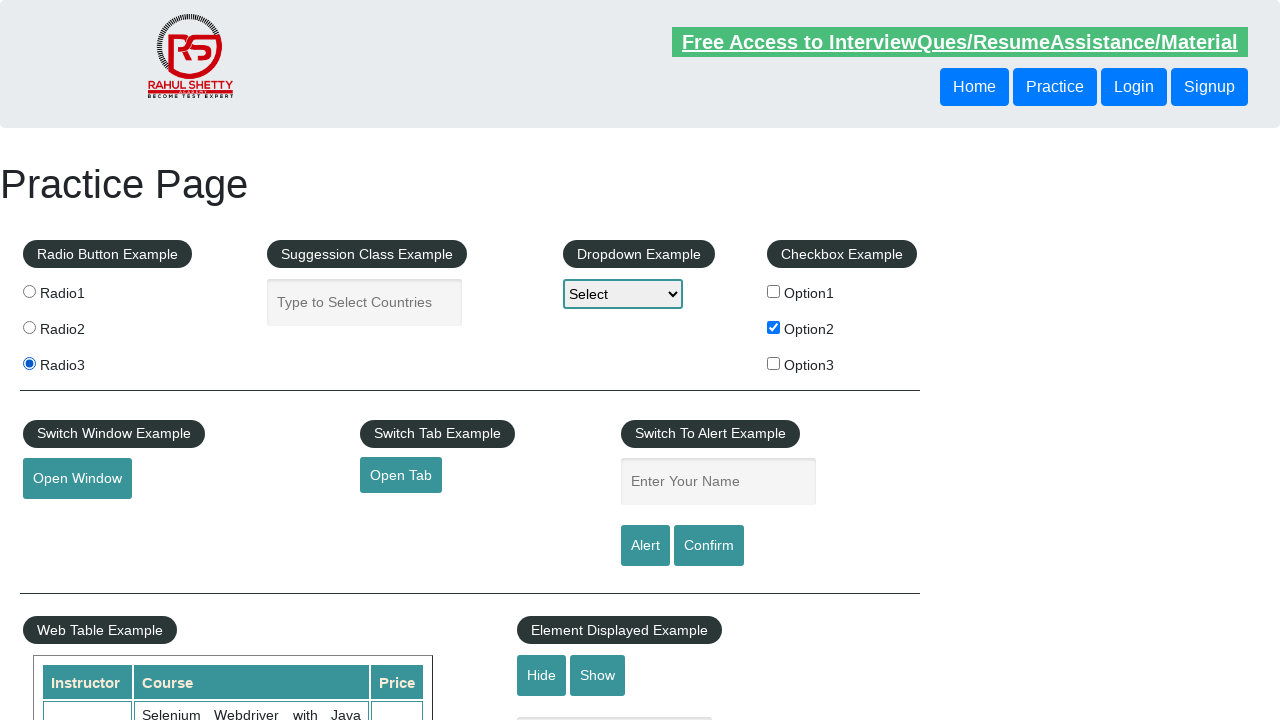

Verified the third radio button is selected
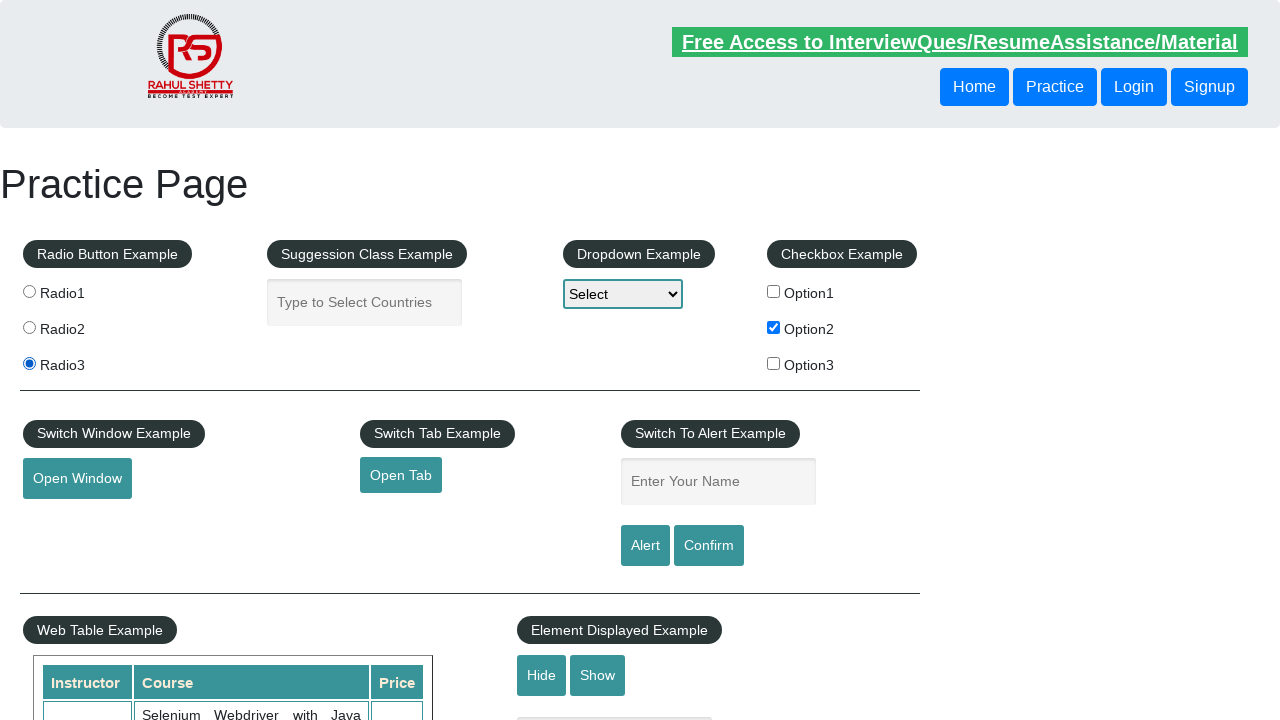

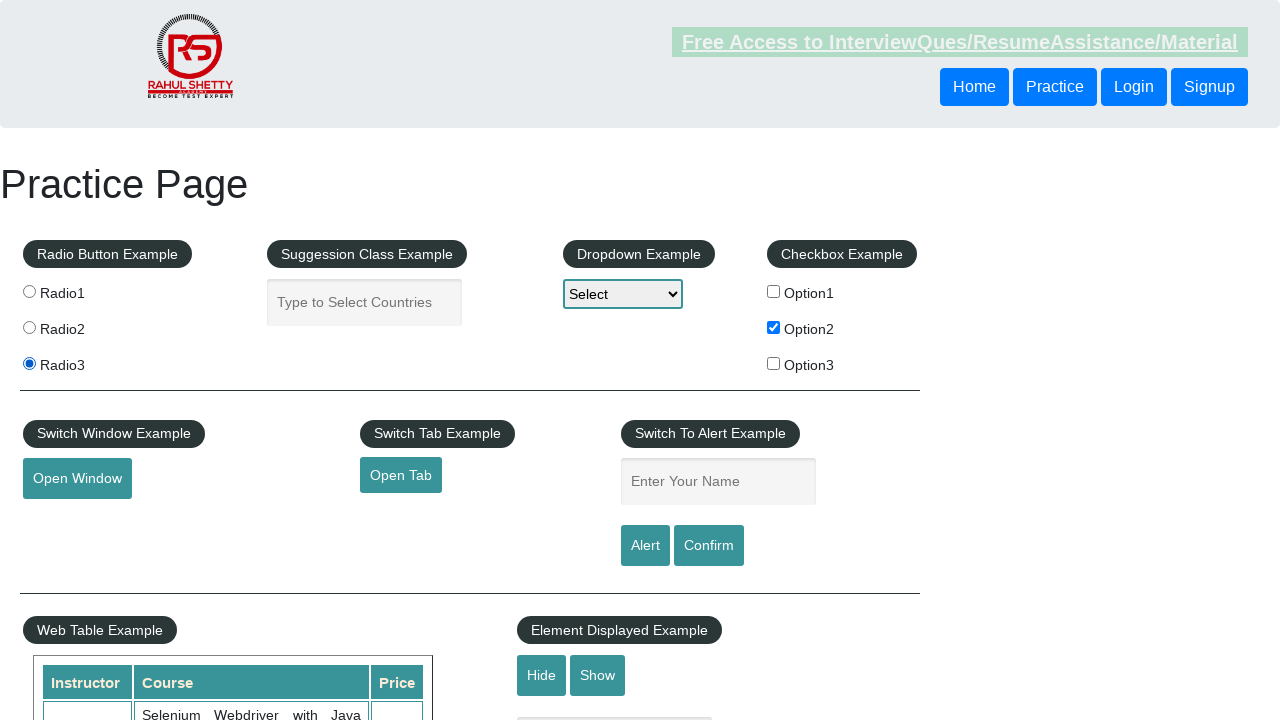